Tests mouse hover functionality by hovering over a menu element and clicking on a submenu option

Starting URL: https://rahulshettyacademy.com/AutomationPractice/

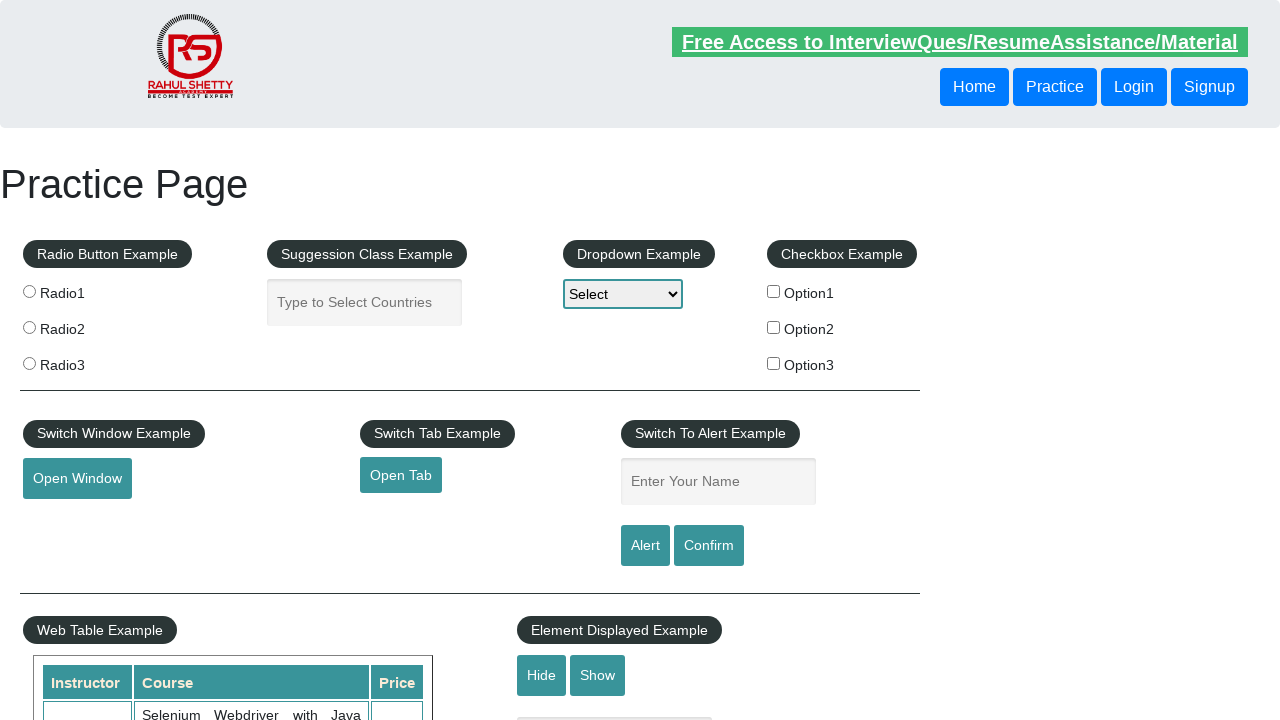

Hovered over menu element with id 'mousehover' at (83, 361) on #mousehover
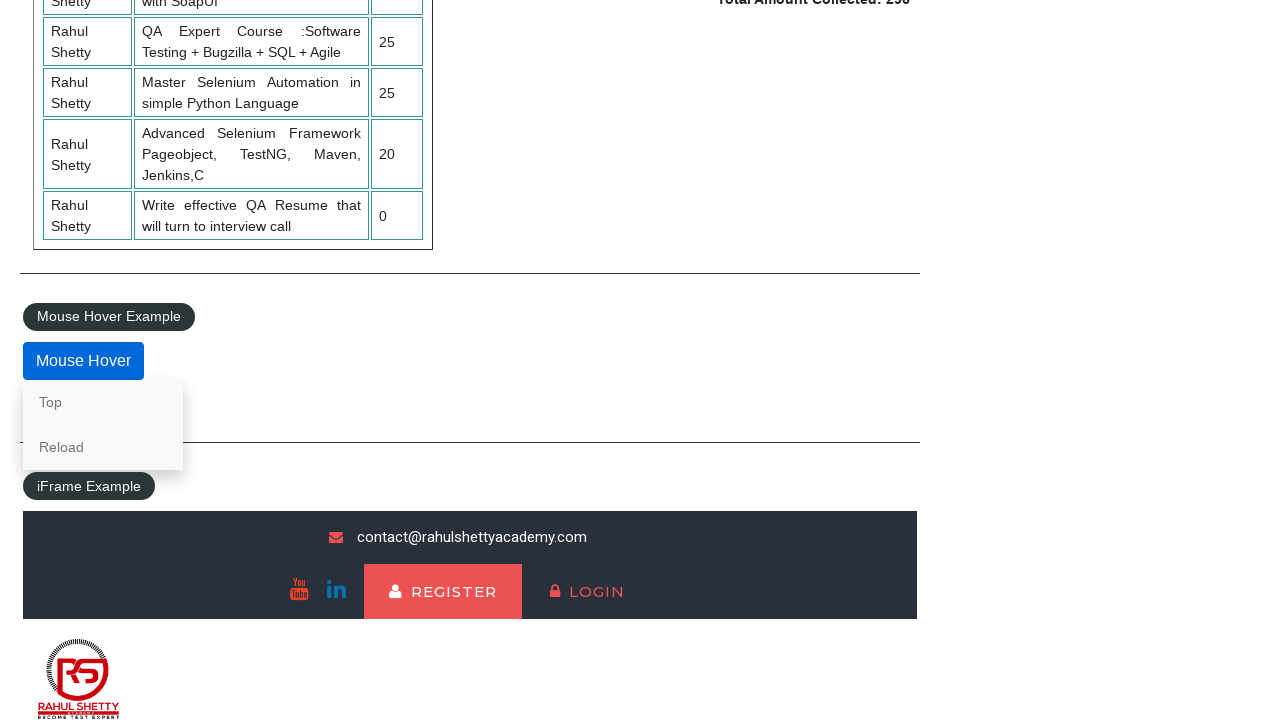

Clicked on 'Top' submenu option at (103, 402) on text=Top
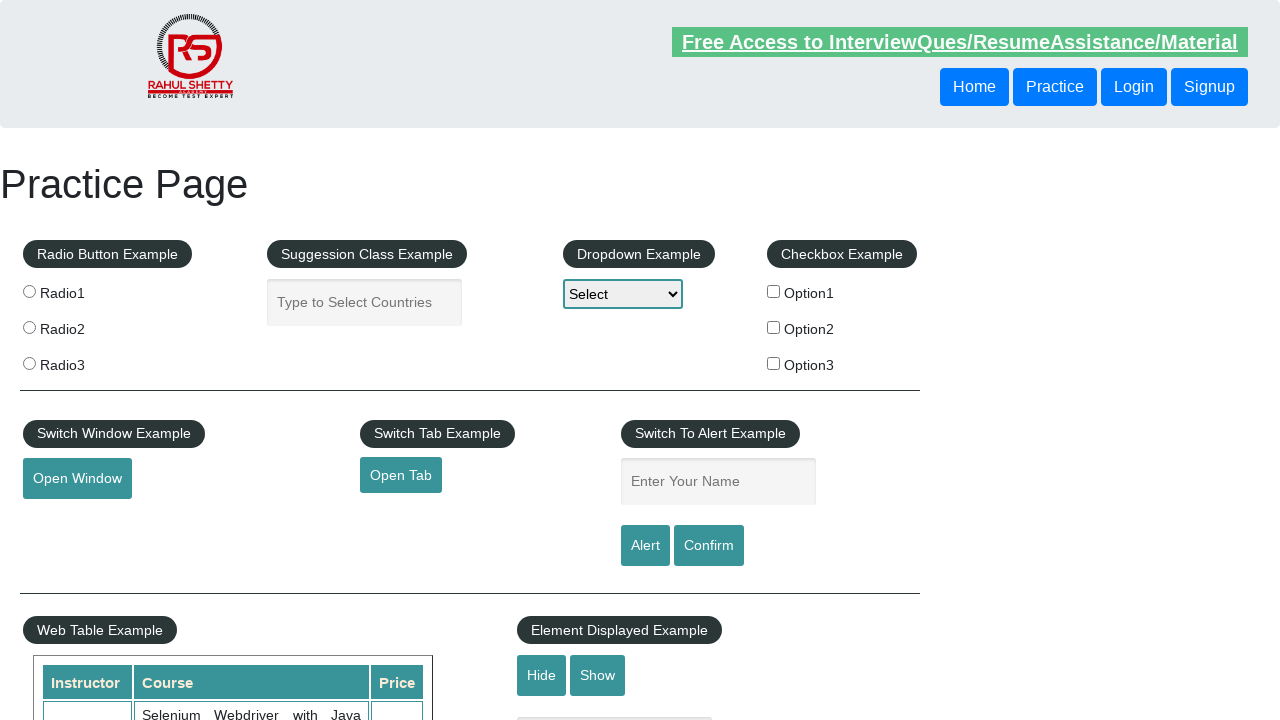

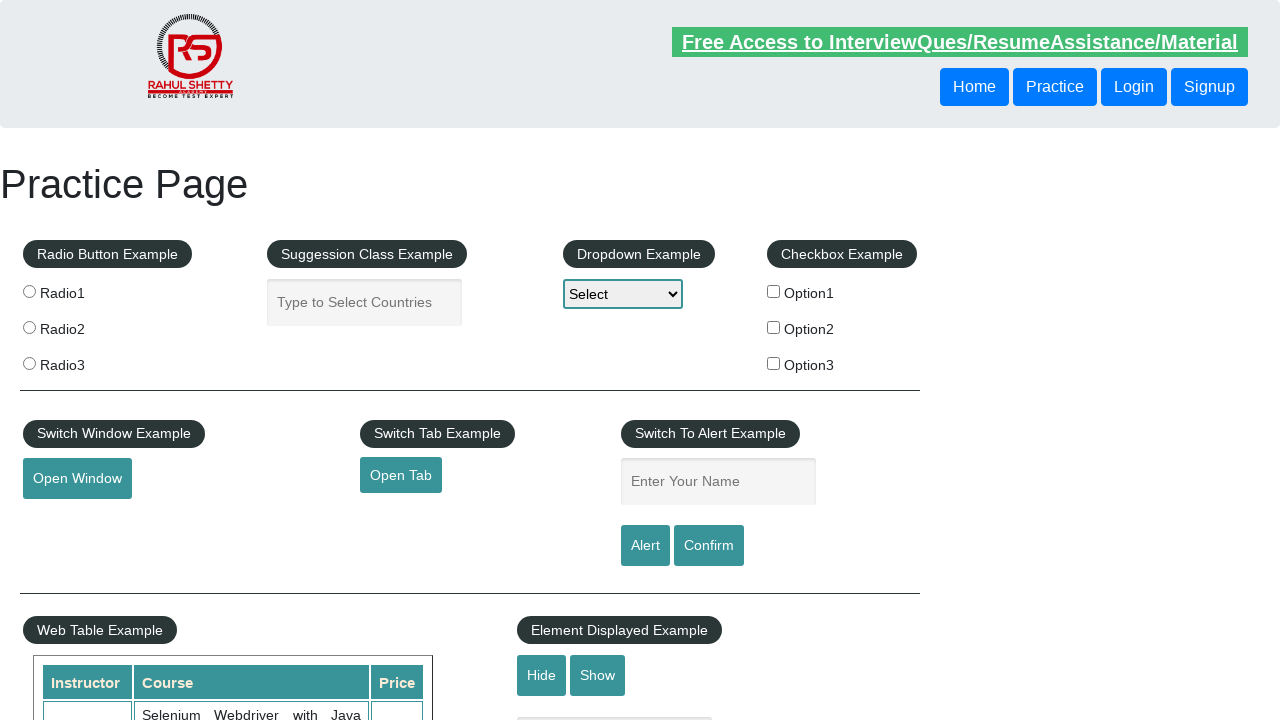